Tests window handle functionality by navigating to a practice page, clicking a button to open a new window, and verifying window handles are accessible.

Starting URL: http://www.hyrtutorials.com/p/window-handles-practice.html

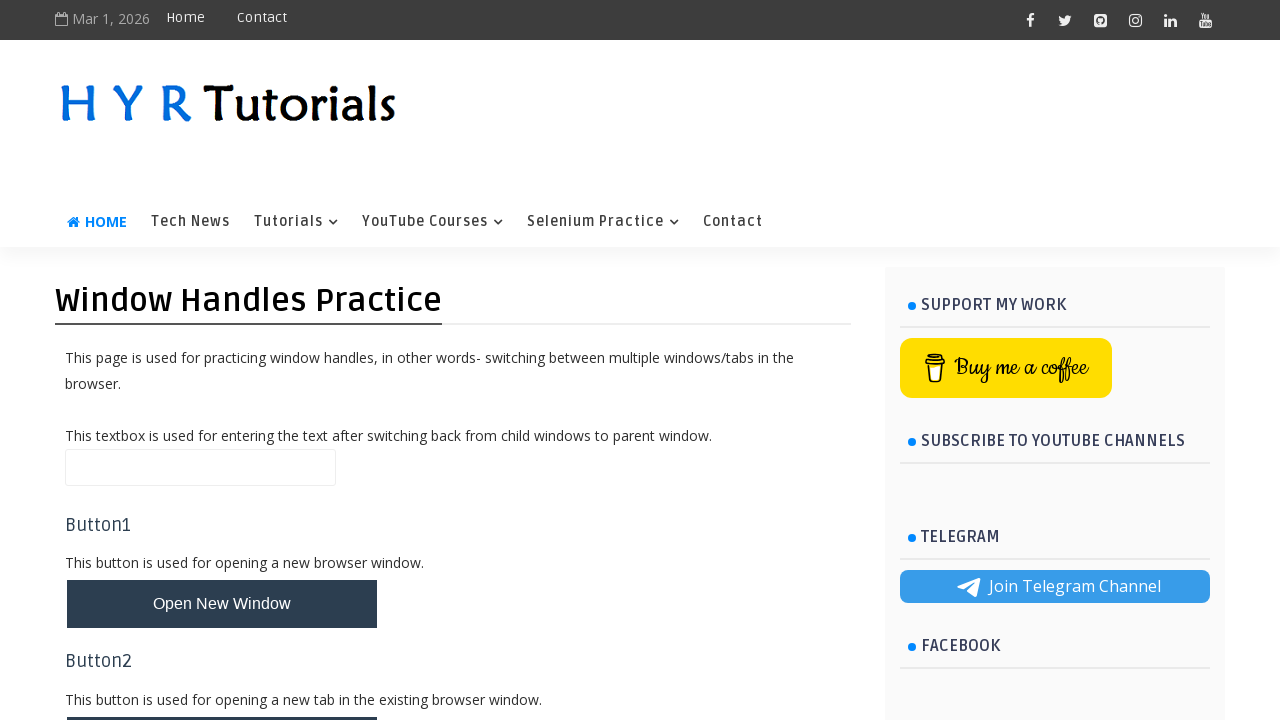

Waited for page to load (domcontentloaded)
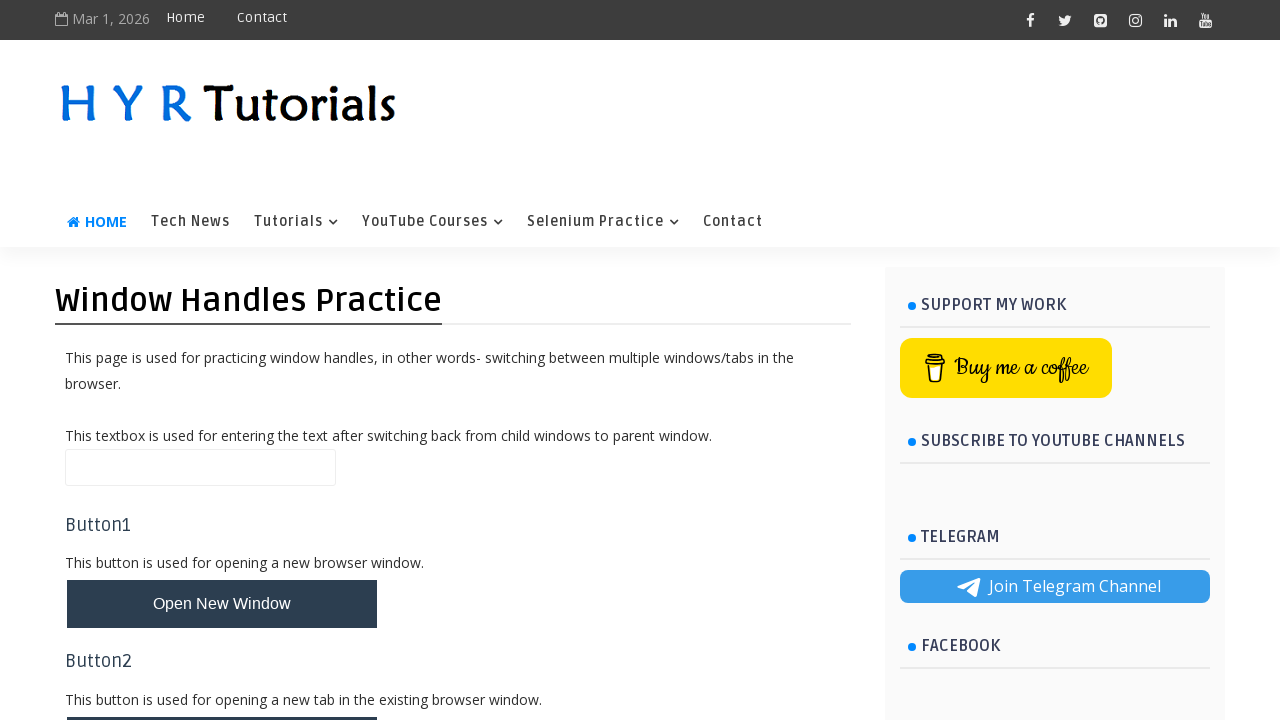

Clicked button to open new window at (222, 604) on #newWindowBtn
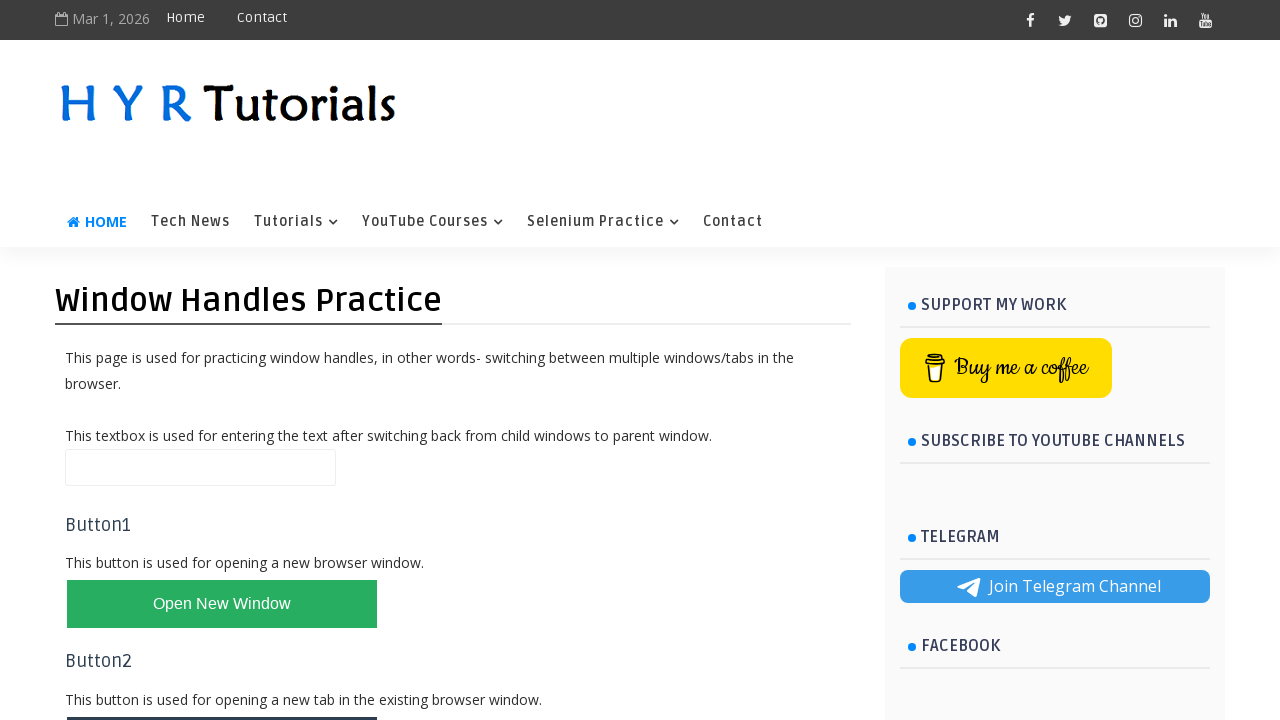

Waited 1 second for new window to open
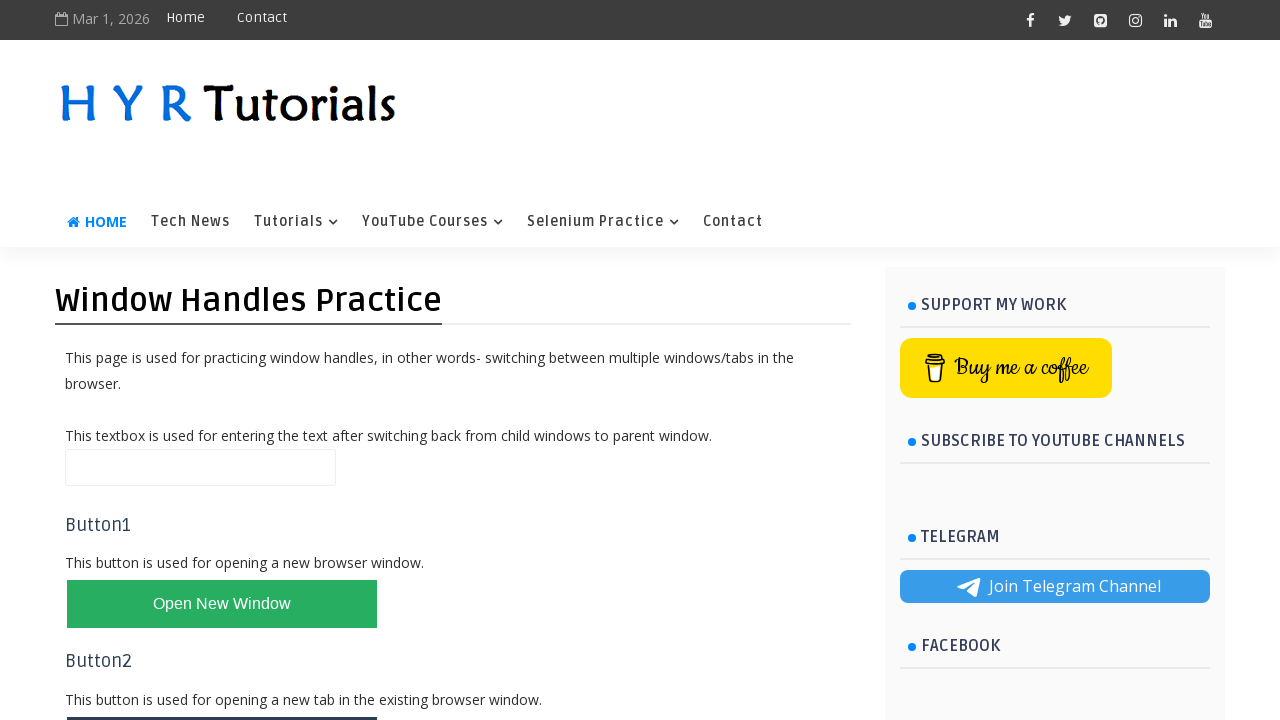

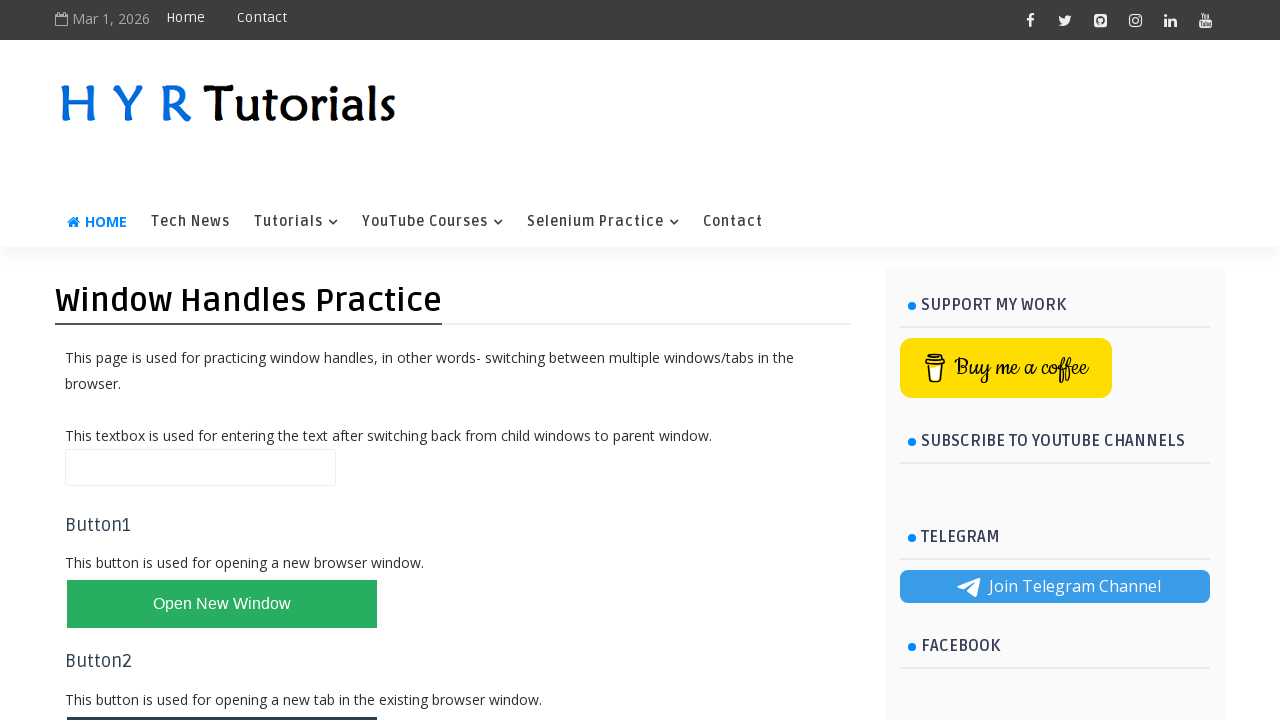